Tests an autocomplete input field by typing a partial country name, selecting "United Kingdom" from the autocomplete suggestions, submitting the form, and verifying the result contains the selected country.

Starting URL: https://testcenter.techproeducation.com/index.php?page=autocomplete

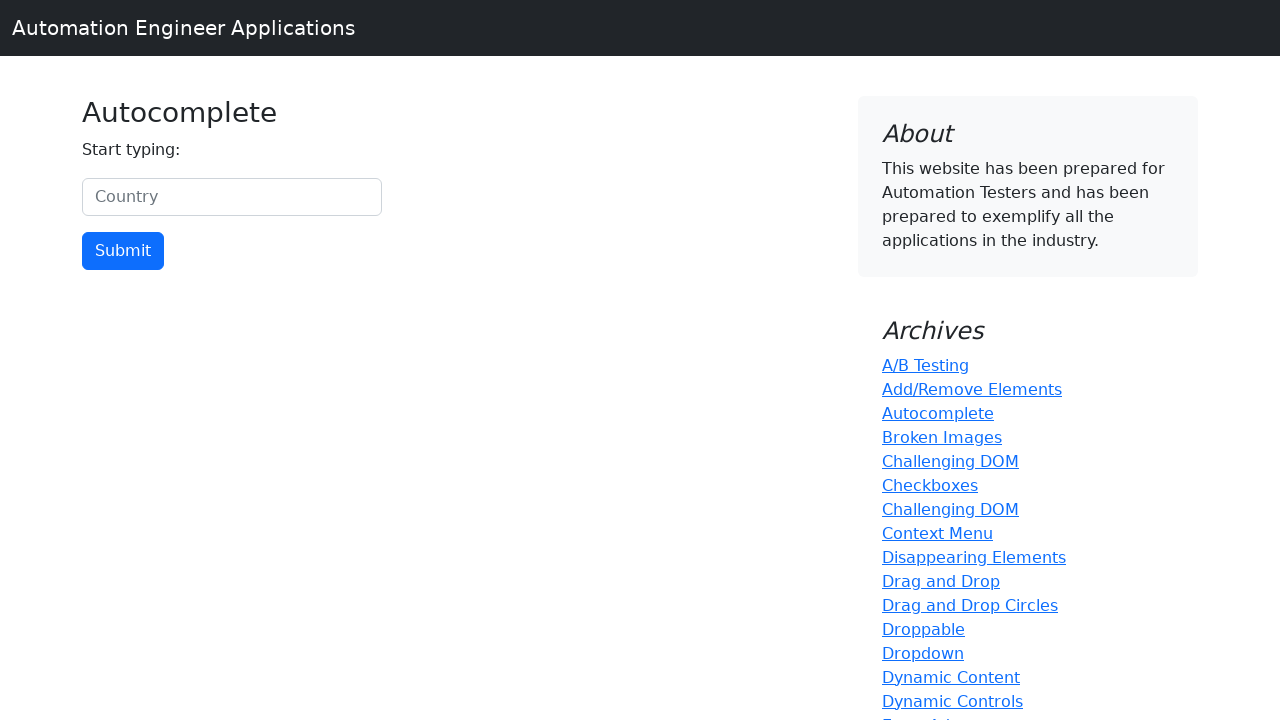

Typed 'uni' into the autocomplete country input field on #myCountry
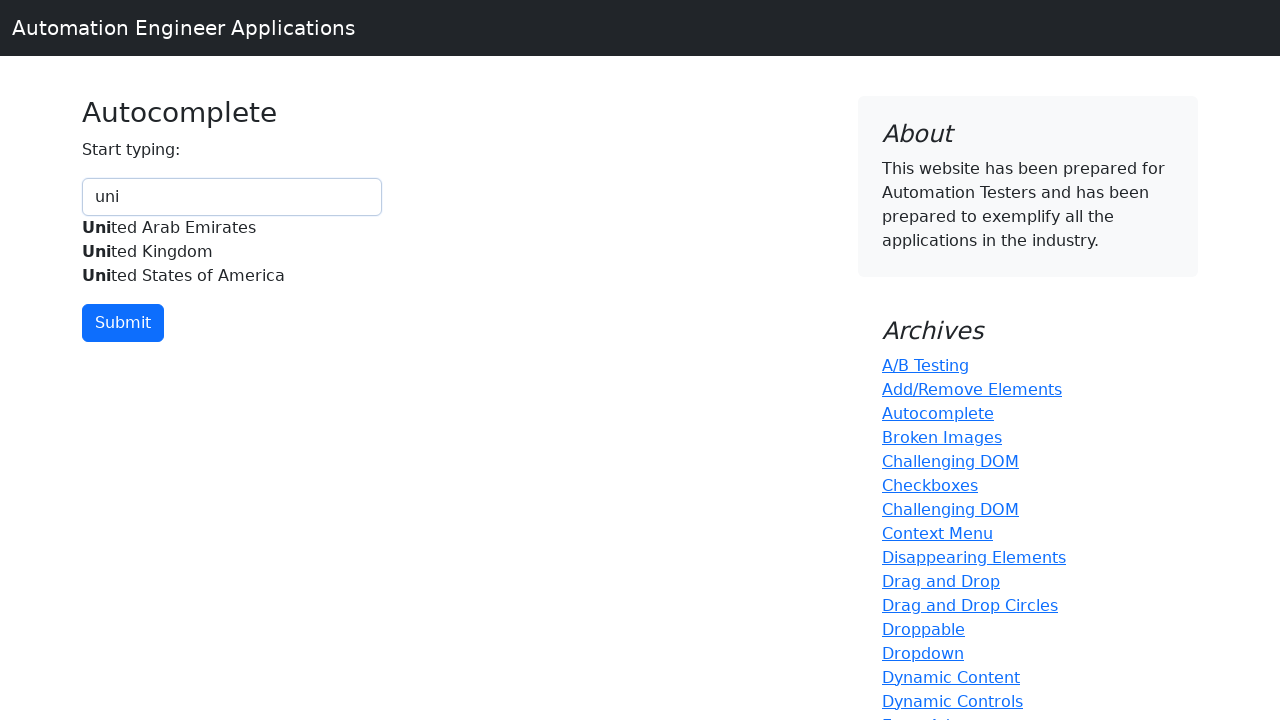

Autocomplete suggestions appeared for 'uni'
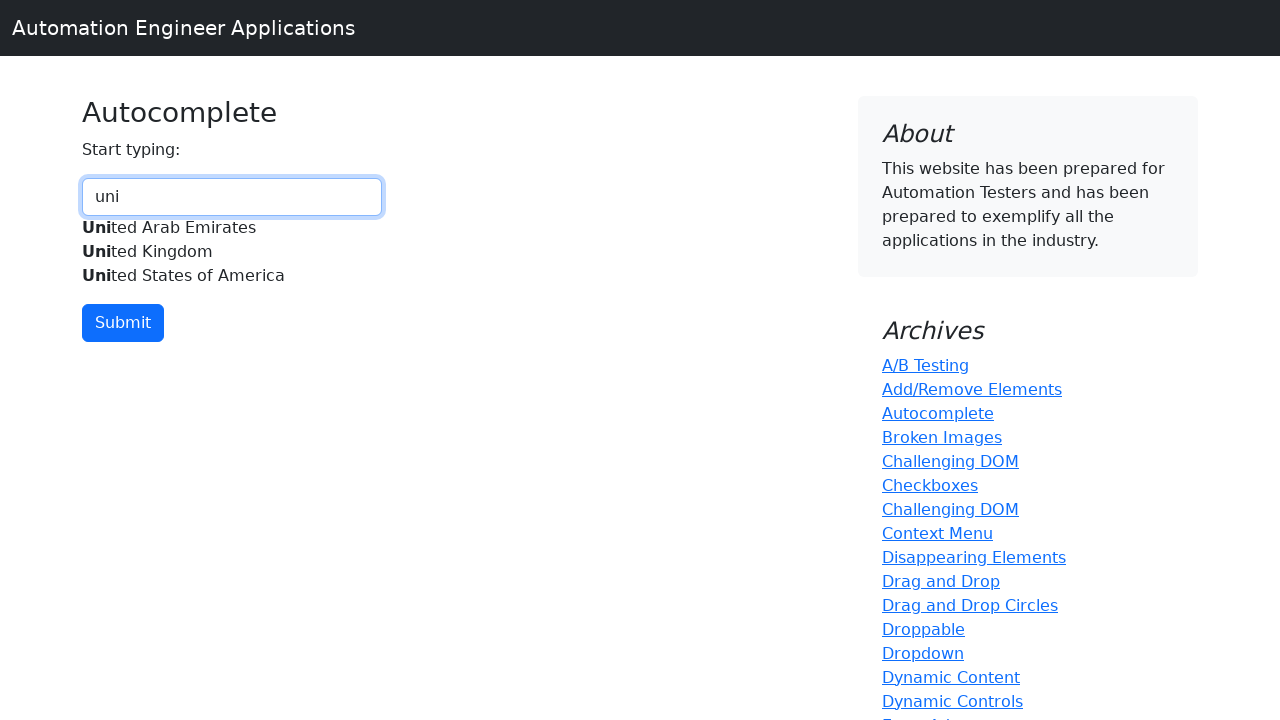

Selected 'United Kingdom' from autocomplete suggestions at (232, 252) on xpath=//div[@id='myCountryautocomplete-list']//div[.='United Kingdom']
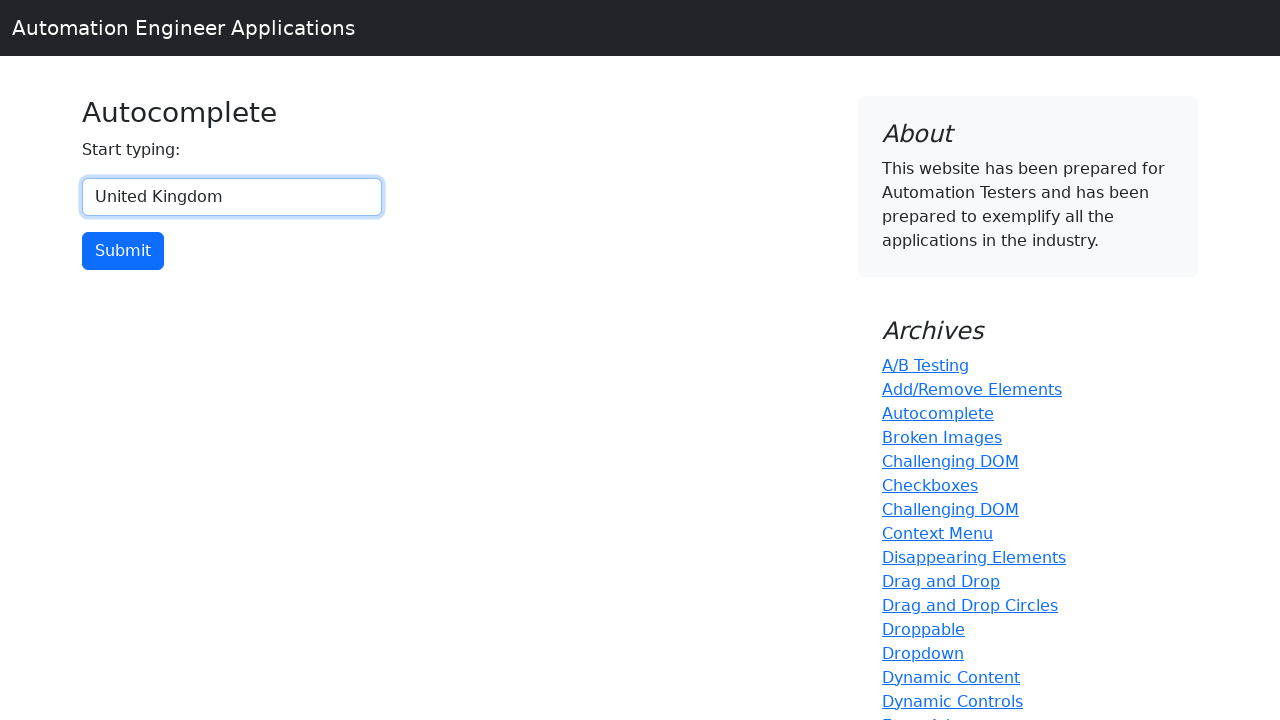

Clicked the submit button at (123, 251) on input[type='button']
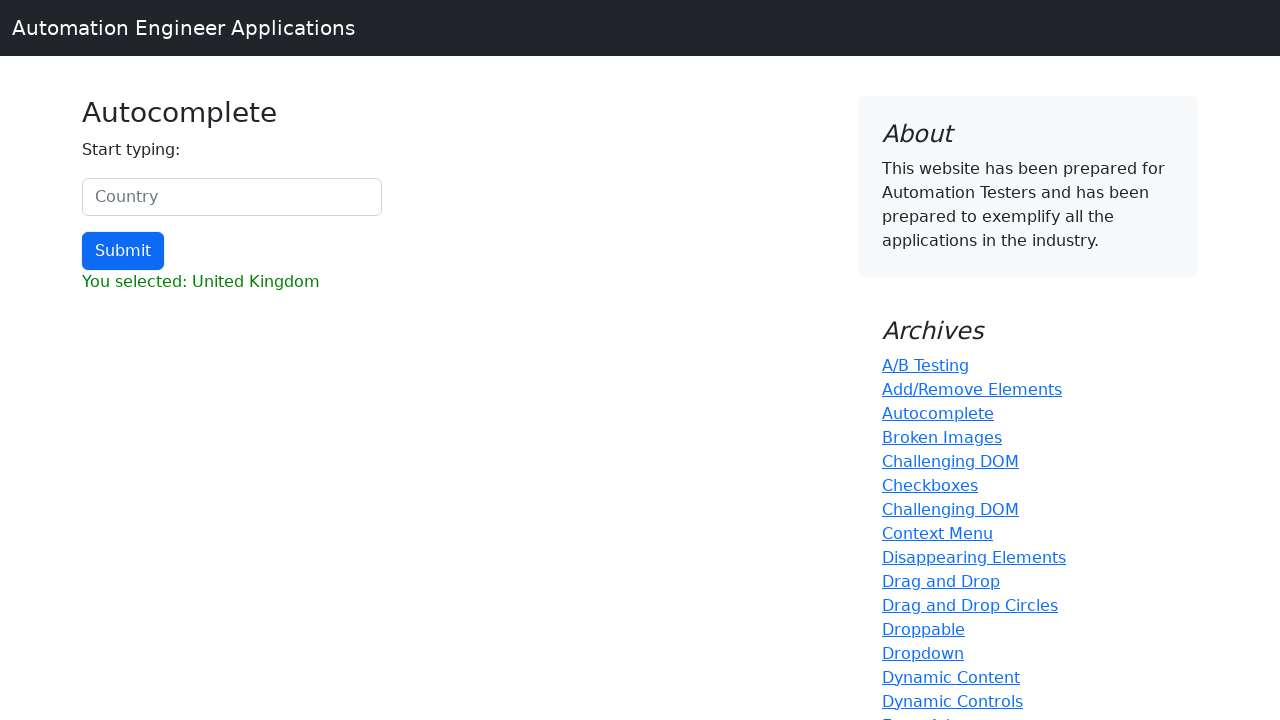

Result element loaded
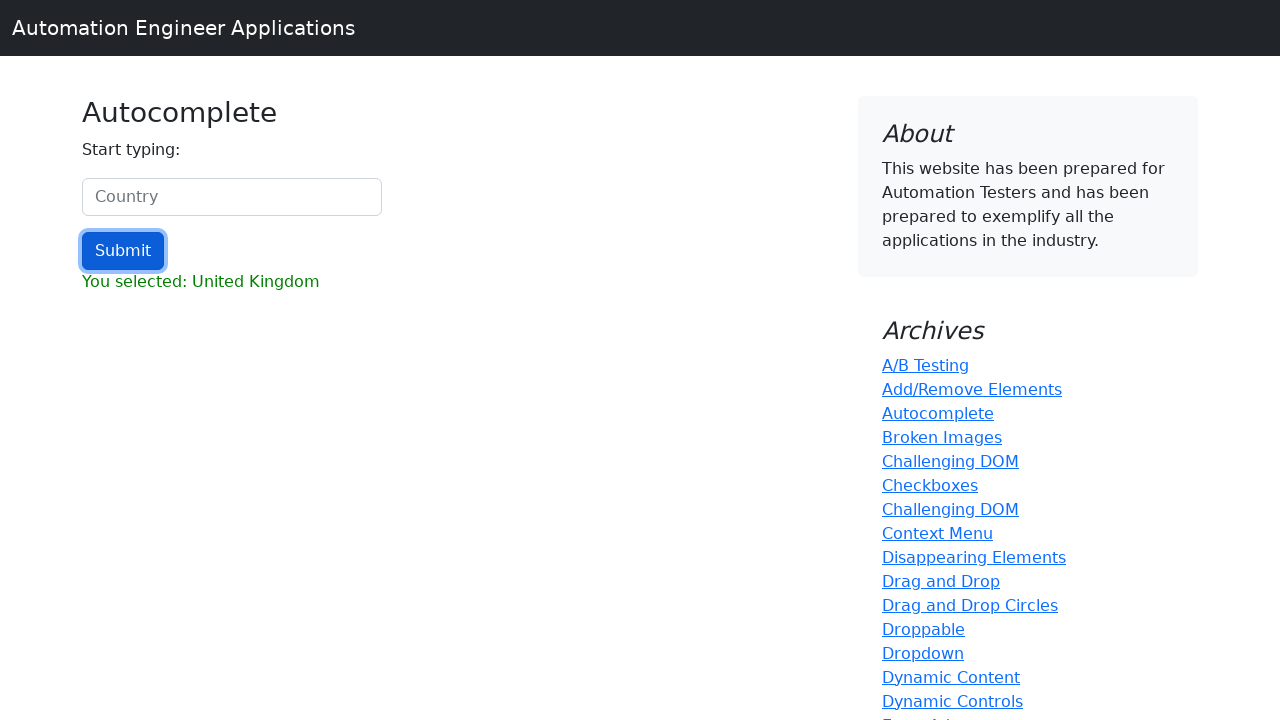

Retrieved result text content
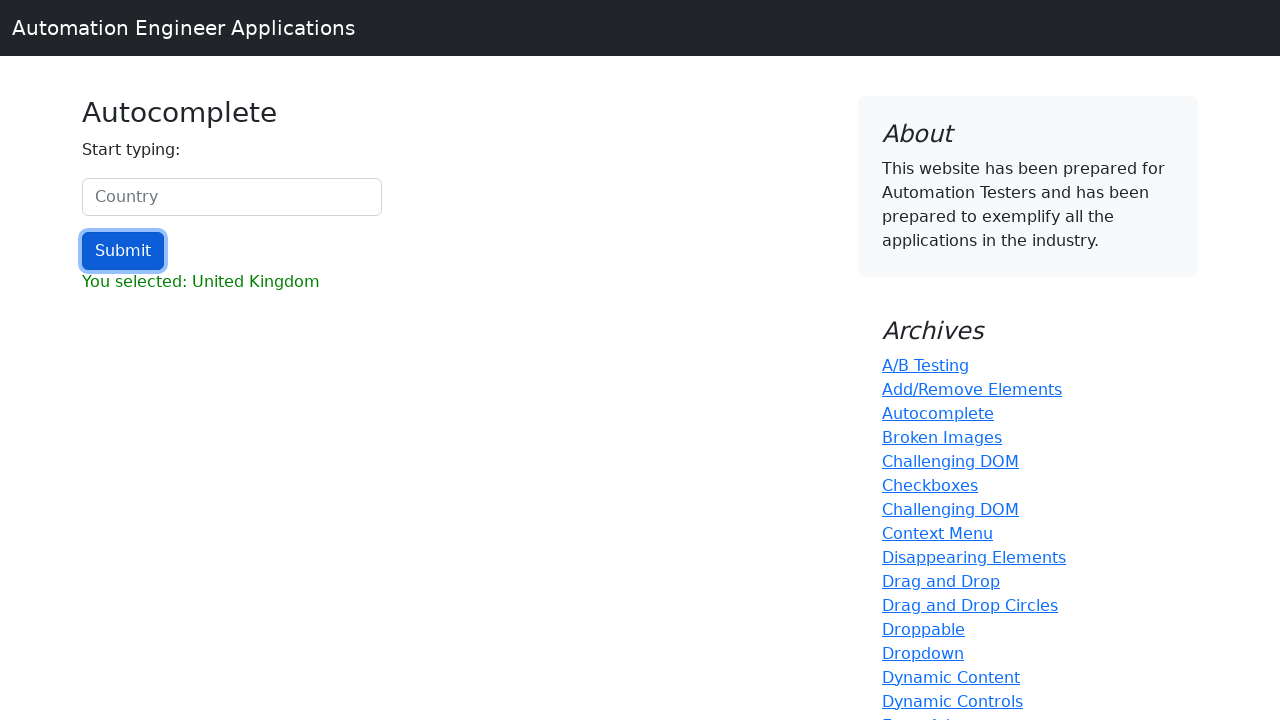

Verified that result contains 'United Kingdom'
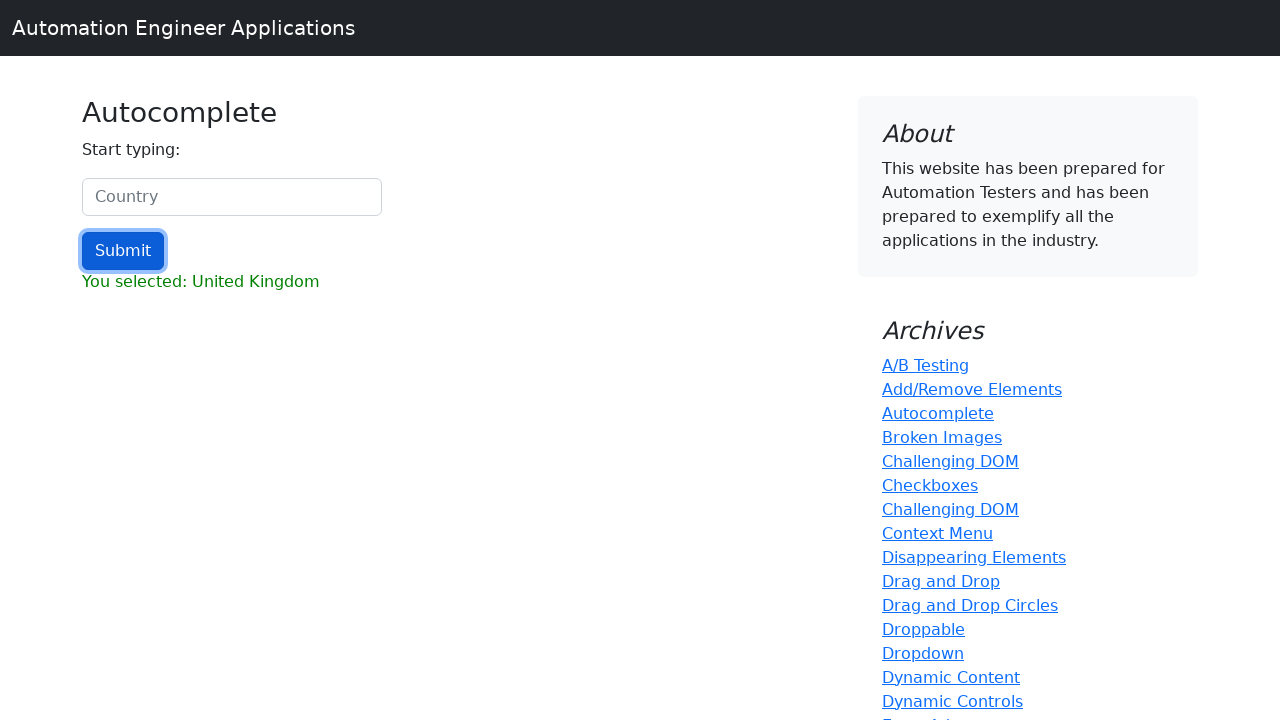

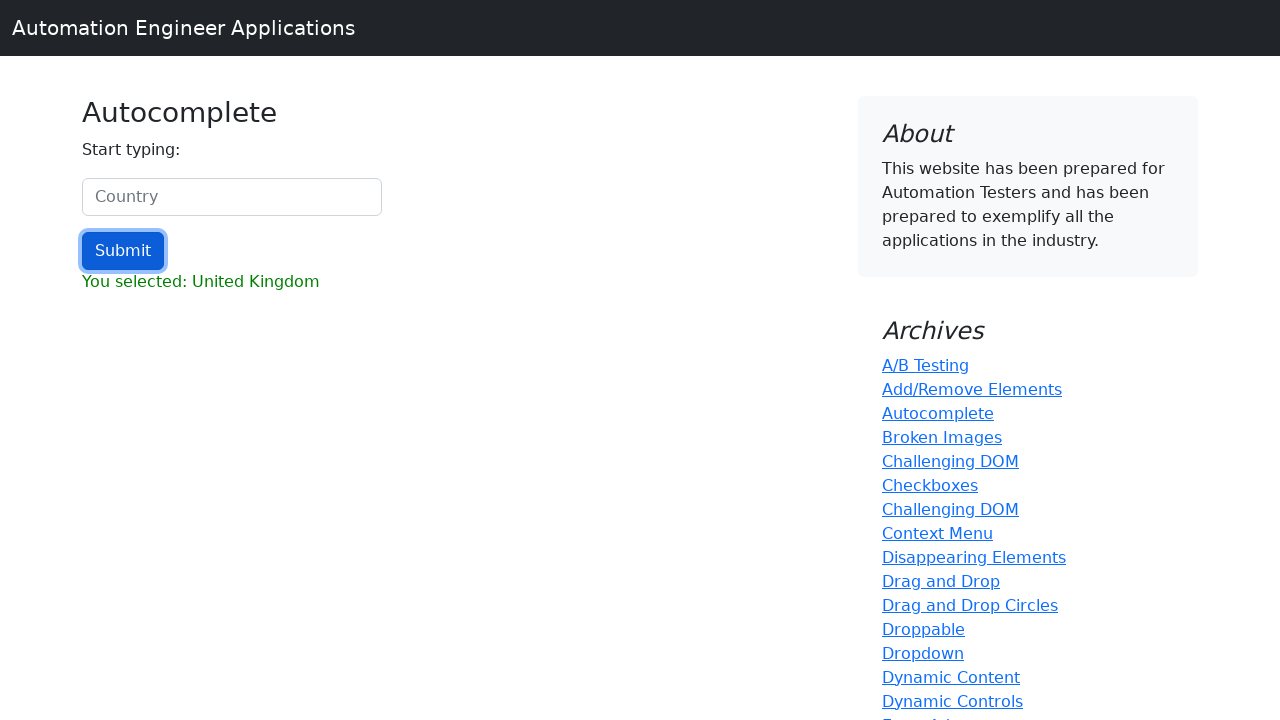